Tests JavaScript alert functionality by clicking a button to trigger an alert, accepting it, and verifying the result message is displayed correctly

Starting URL: https://practice.cydeo.com/javascript_alerts

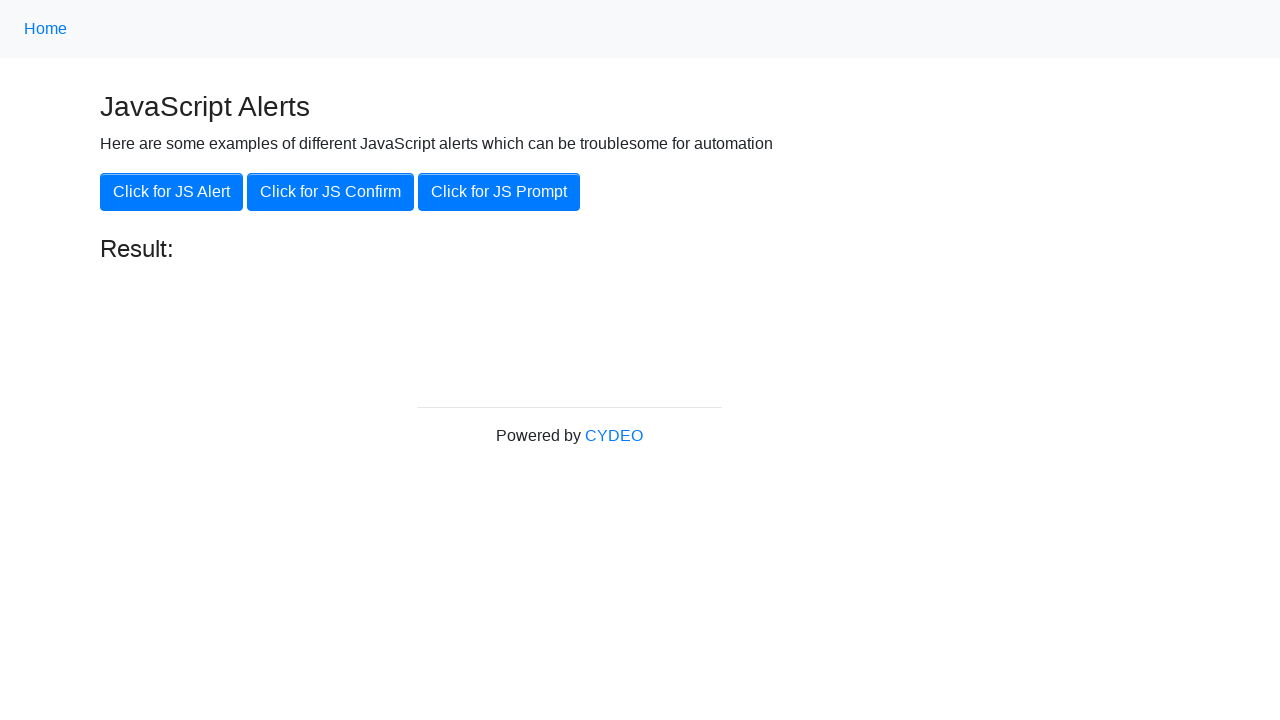

Clicked the 'Click for JS Alert' button at (172, 192) on xpath=//button[.='Click for JS Alert']
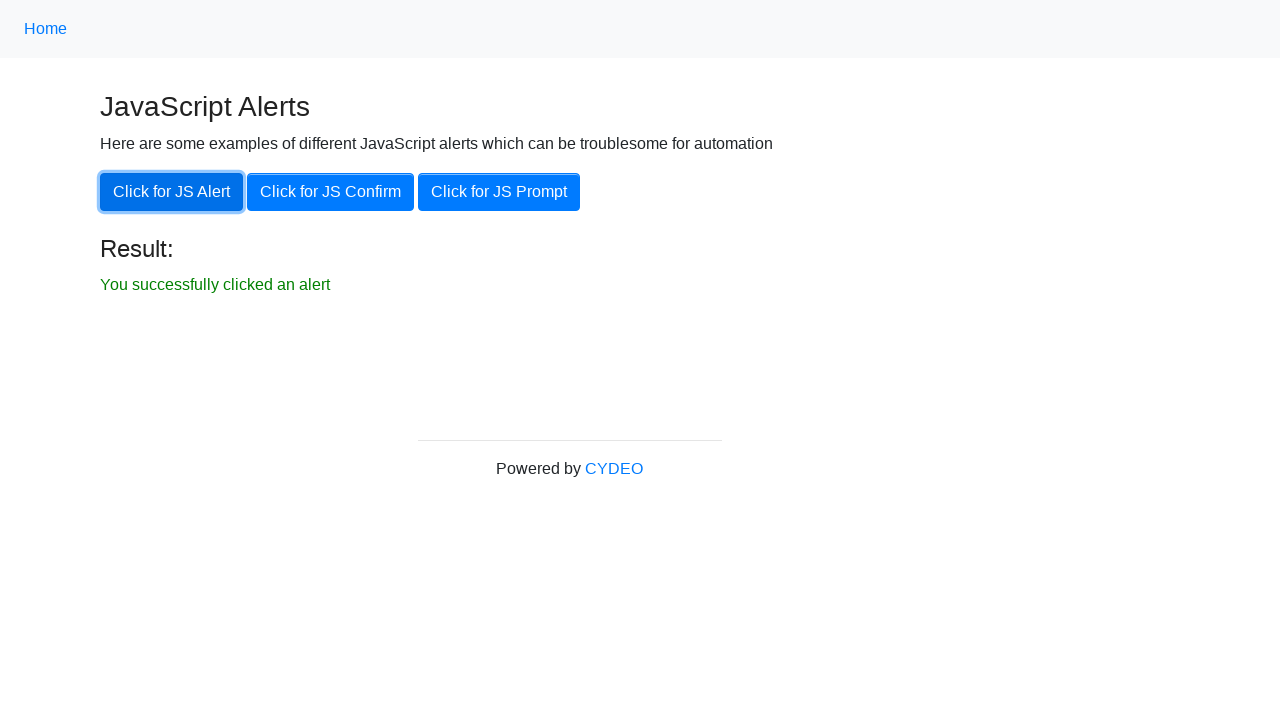

Set up dialog handler to accept the alert
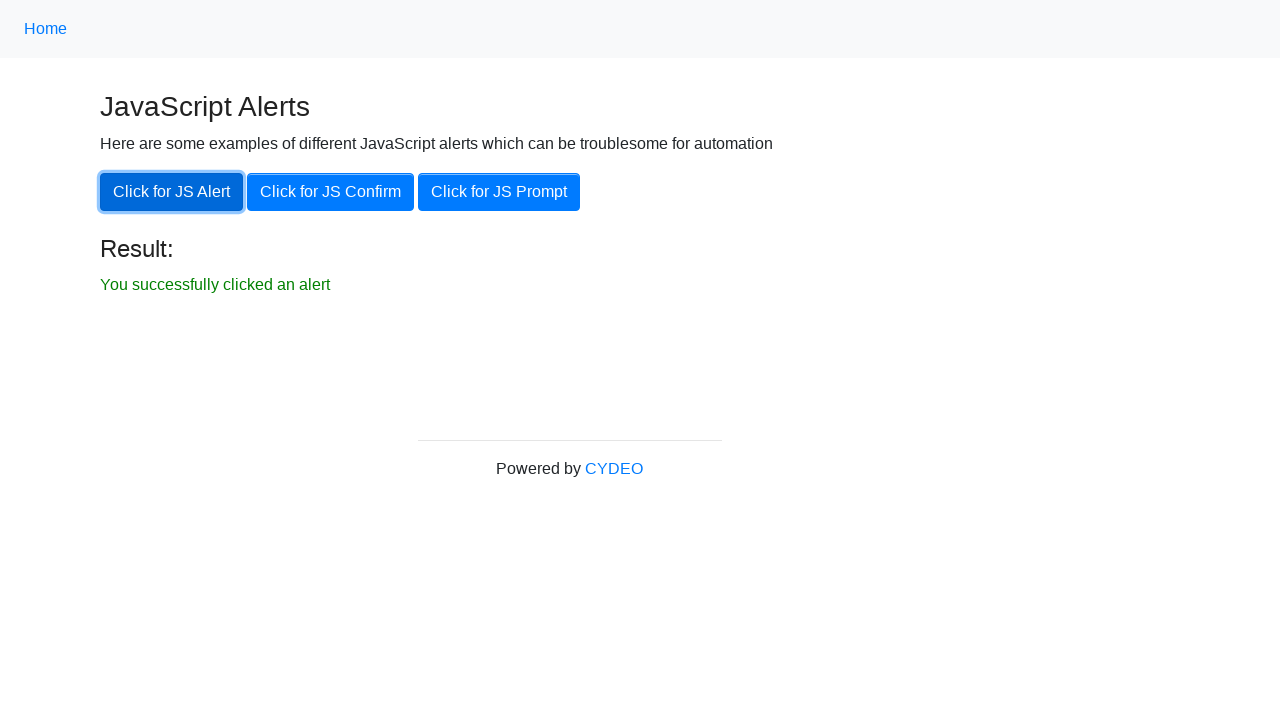

Waited for alert to be processed
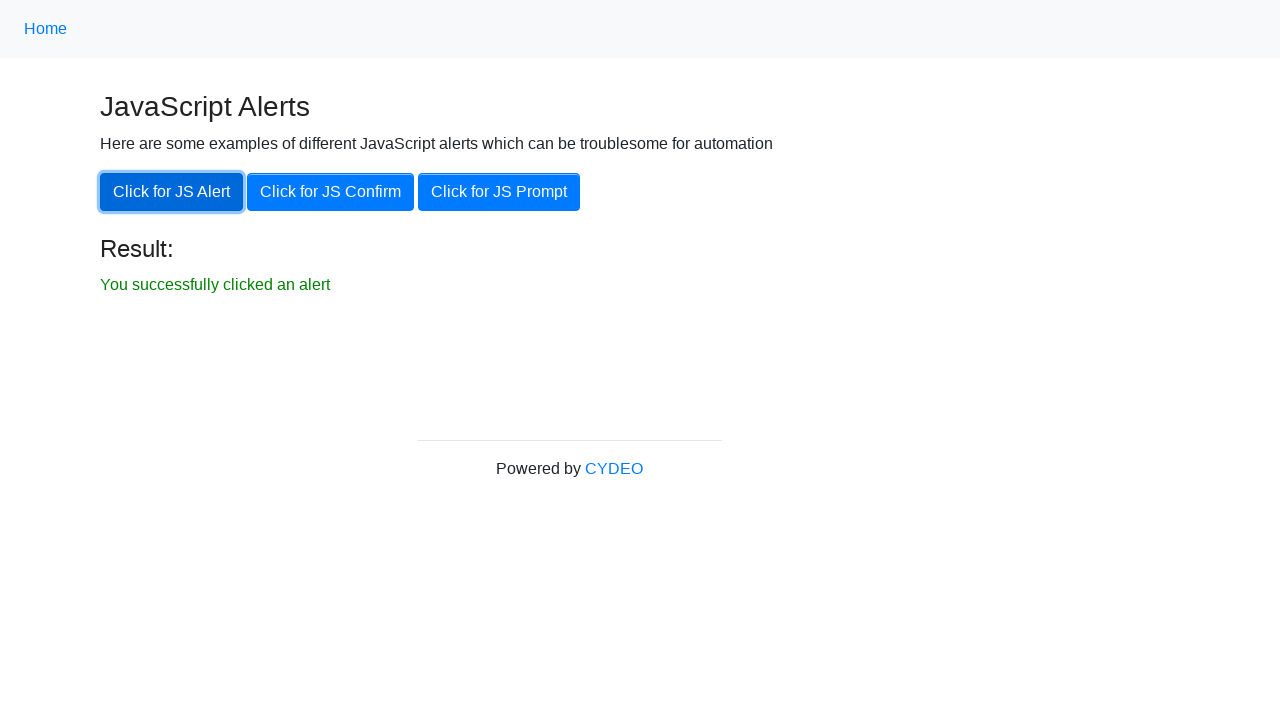

Result message element became visible
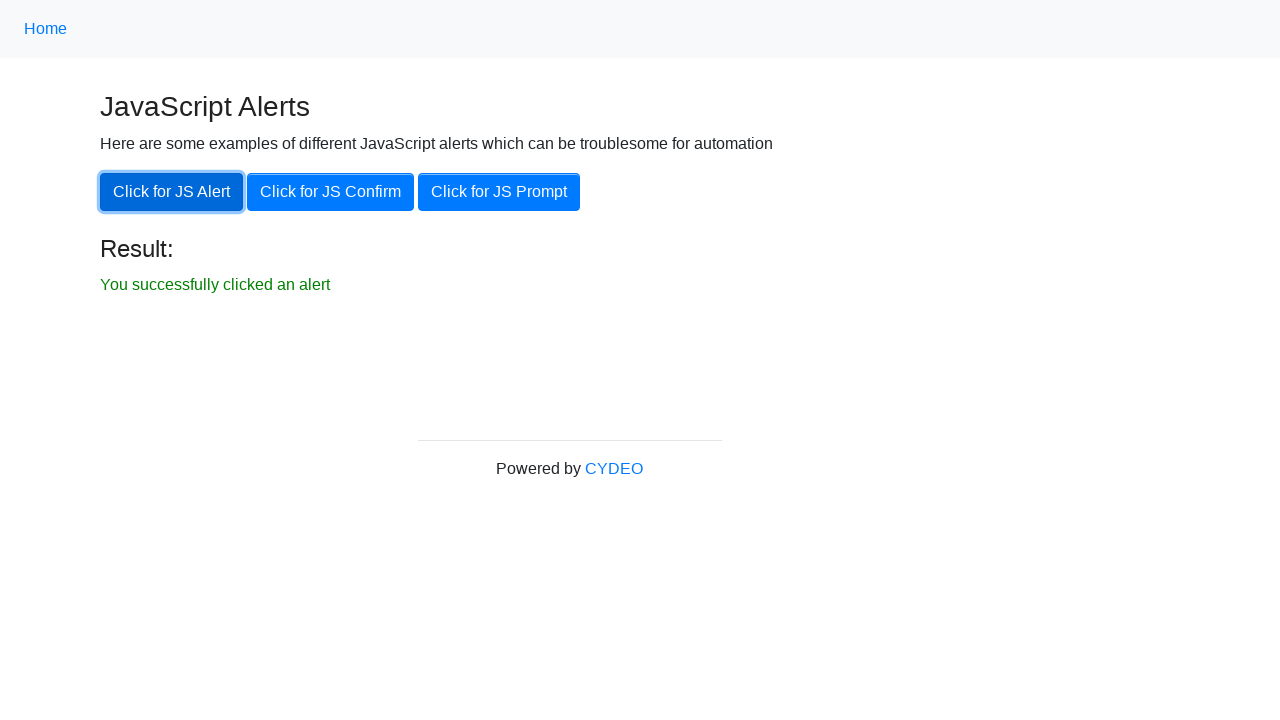

Retrieved result text: 'You successfully clicked an alert'
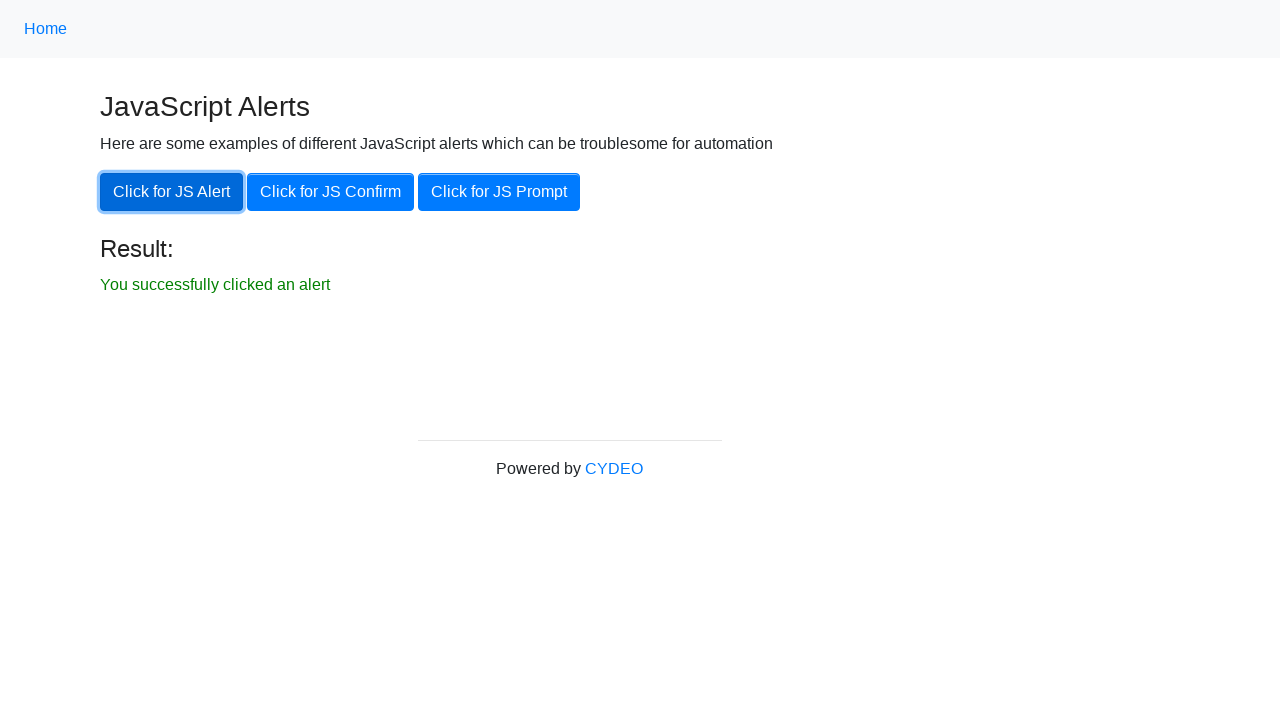

Verified result text matches expected value: 'You successfully clicked an alert'
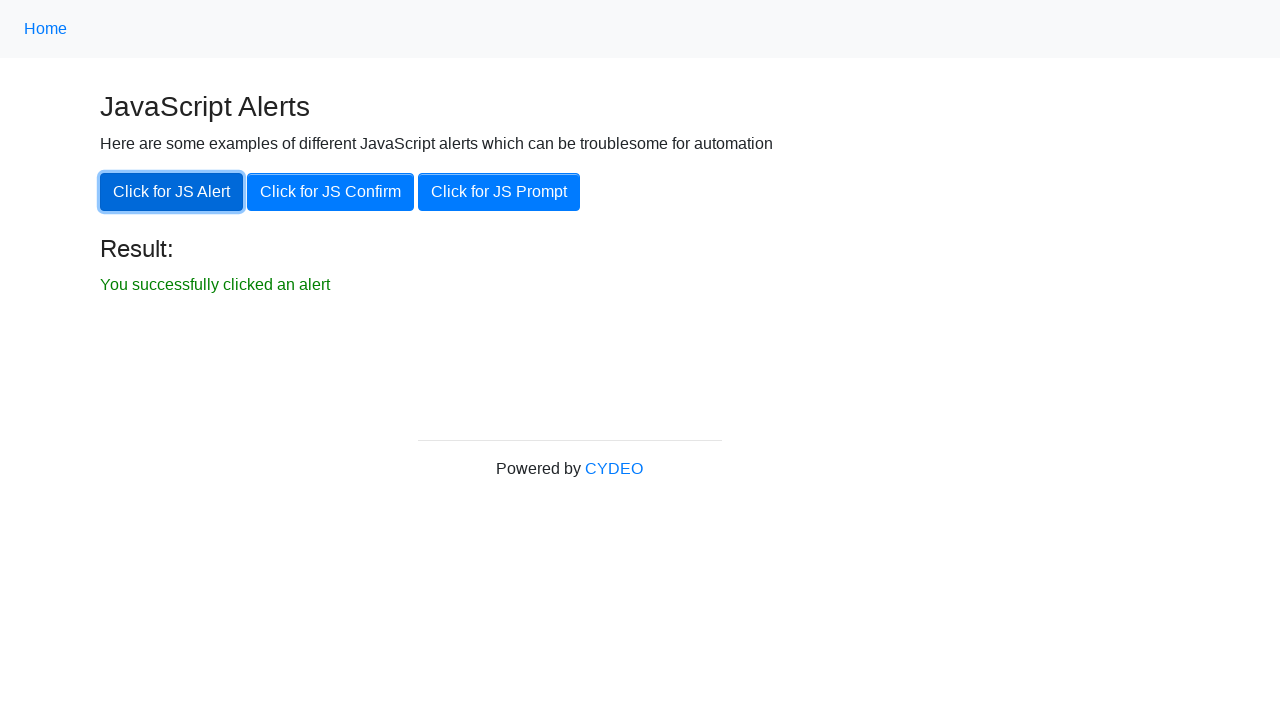

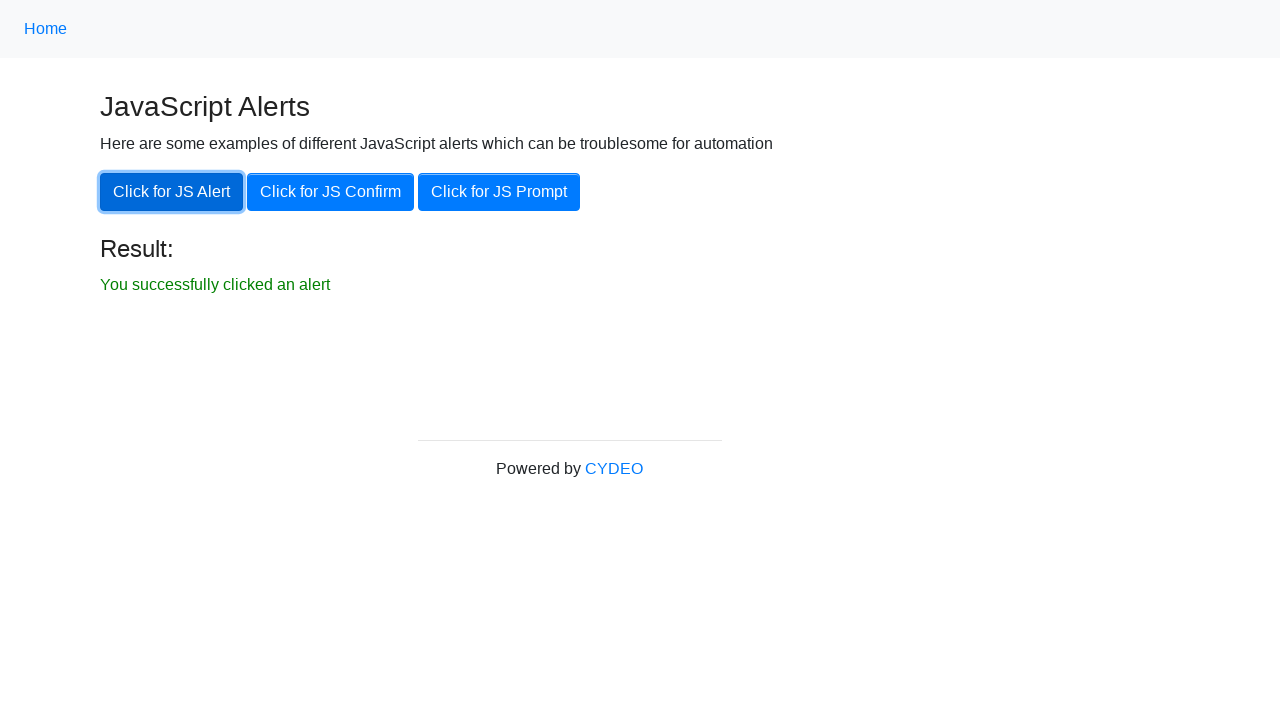